Tests handling a JavaScript prompt box by entering text and accepting, then verifying the message, followed by dismissing a prompt and verifying the cancel message.

Starting URL: https://automationbysqatools.blogspot.com/2020/08/alerts.html

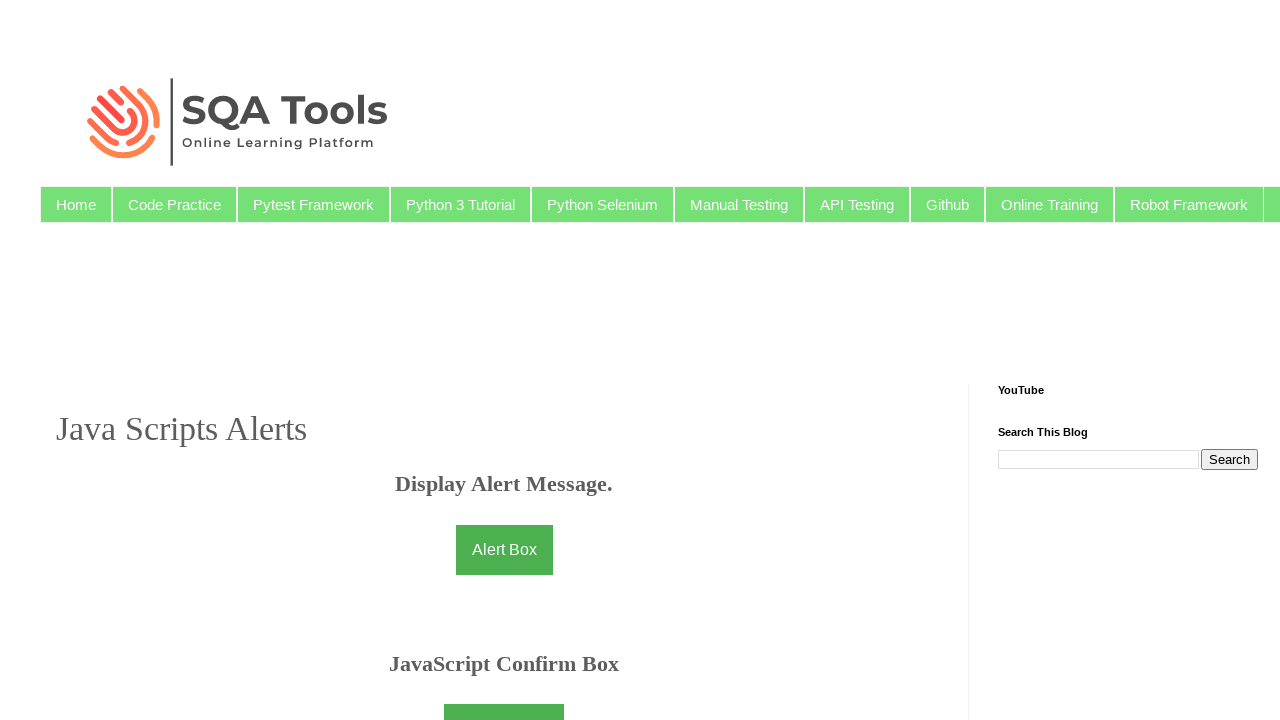

Set up dialog handler to accept prompt with 'SQA Tools' text
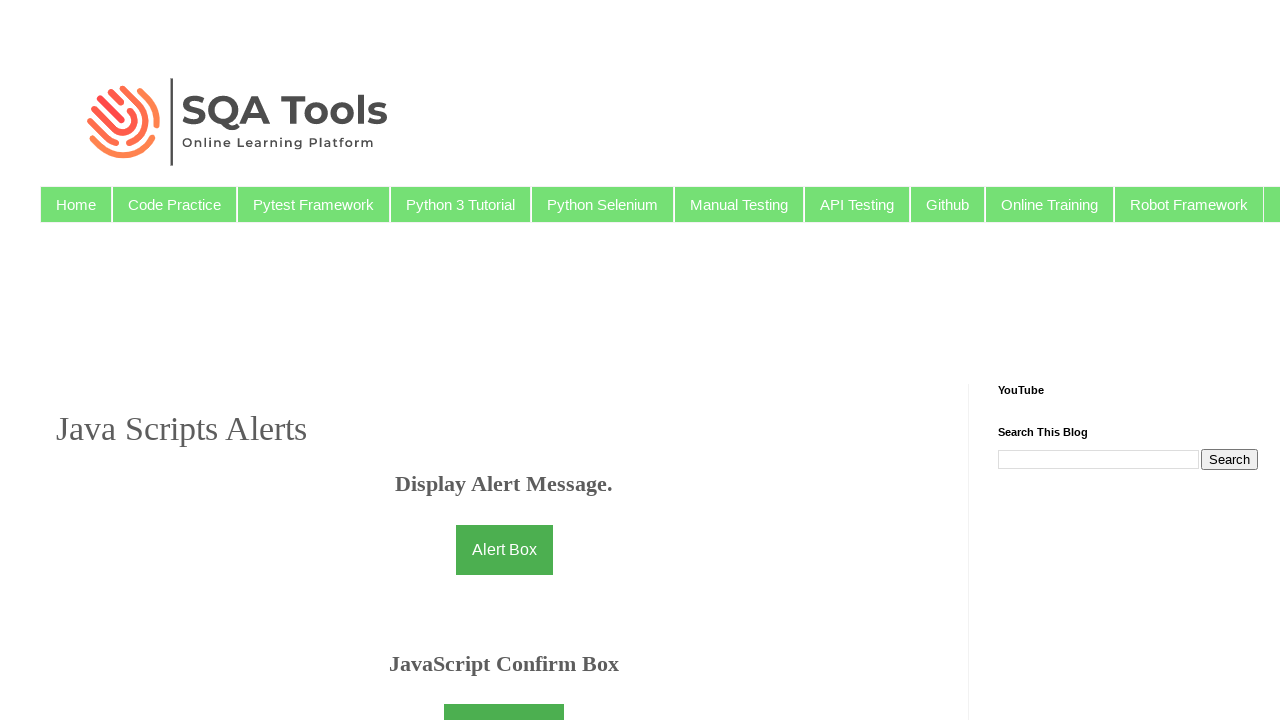

Clicked prompt button to display prompt box at (504, 360) on #promptbtn
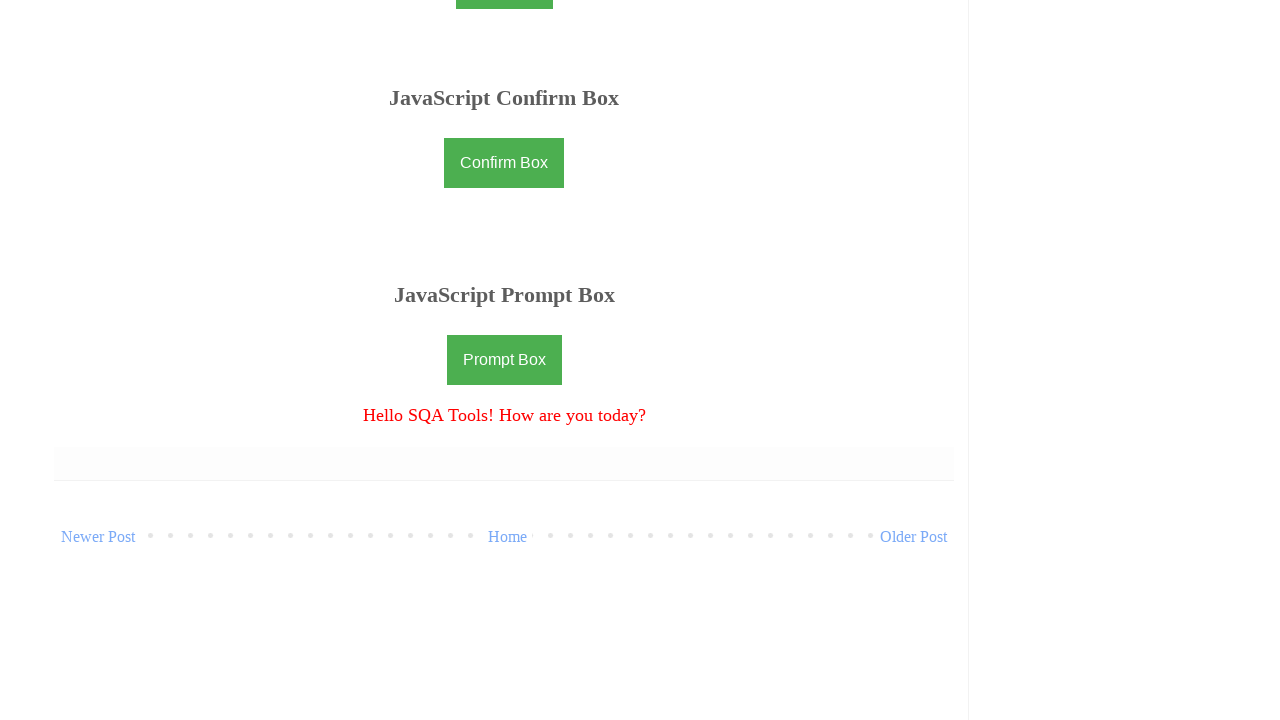

Waited for prompt result element to appear
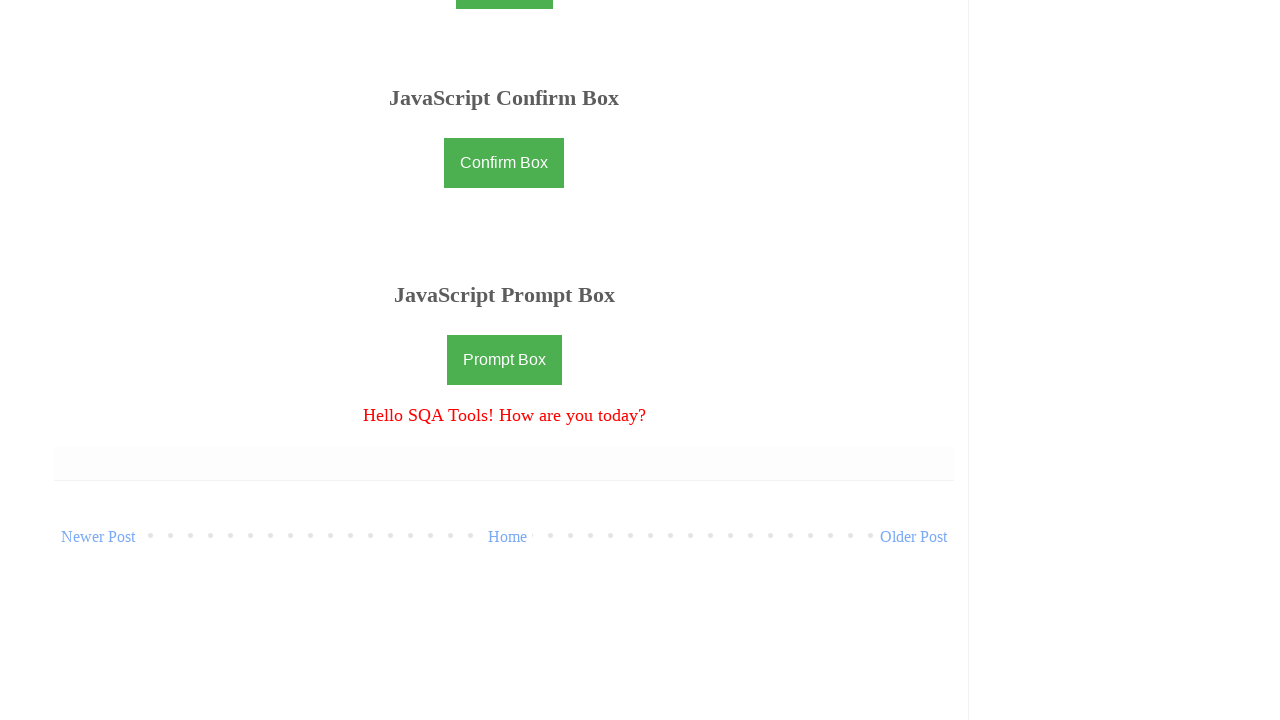

Waited 500ms for DOM to settle
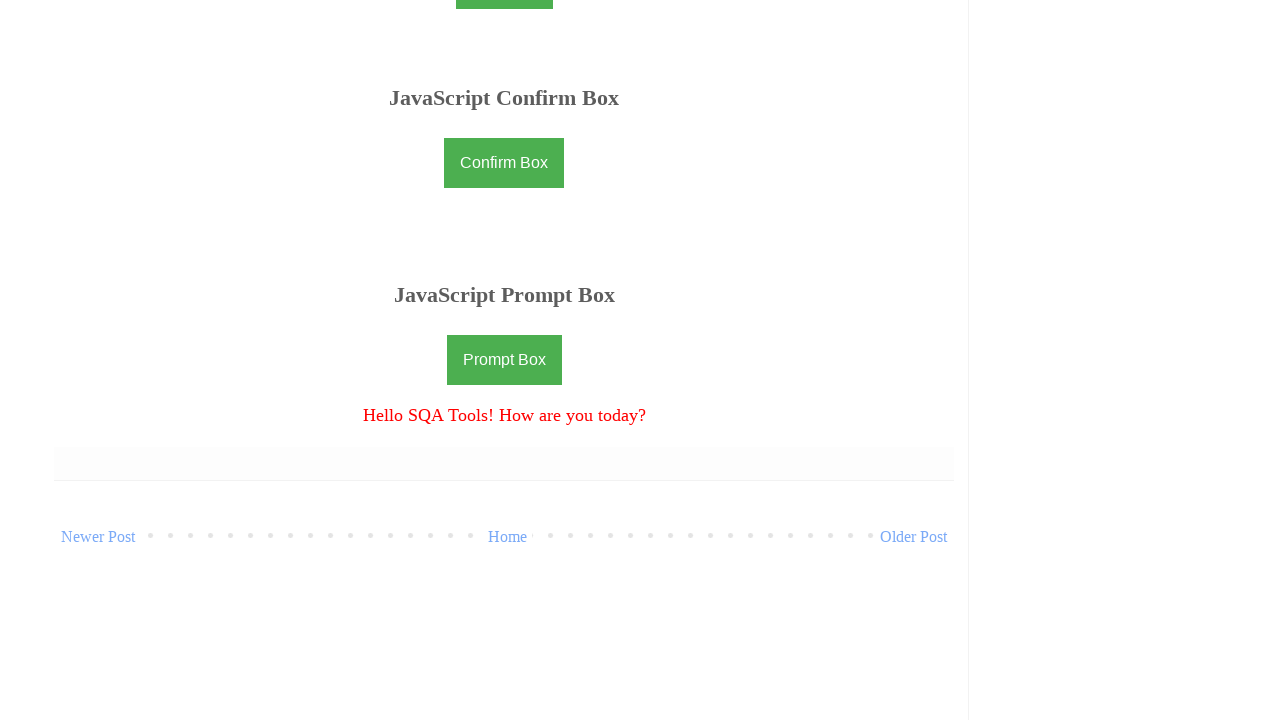

Verified prompt accept message: 'Hello SQA Tools! How are you today?'
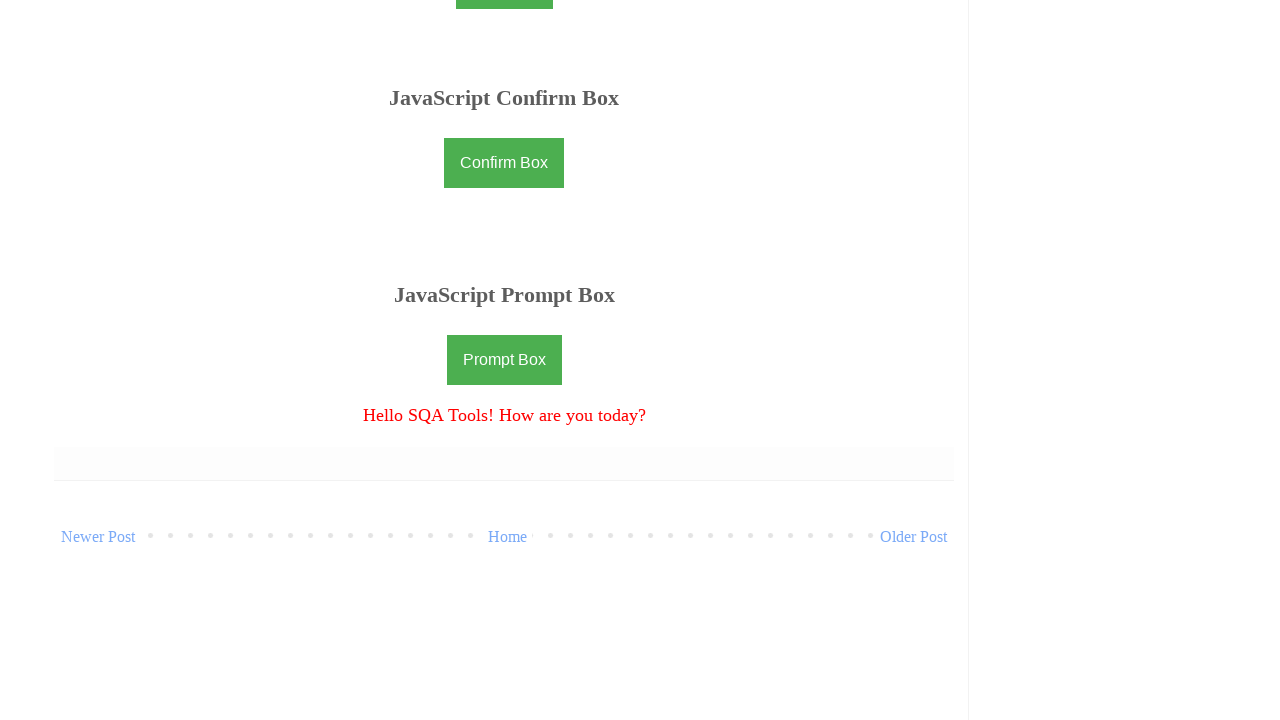

Set up dialog handler to dismiss prompt
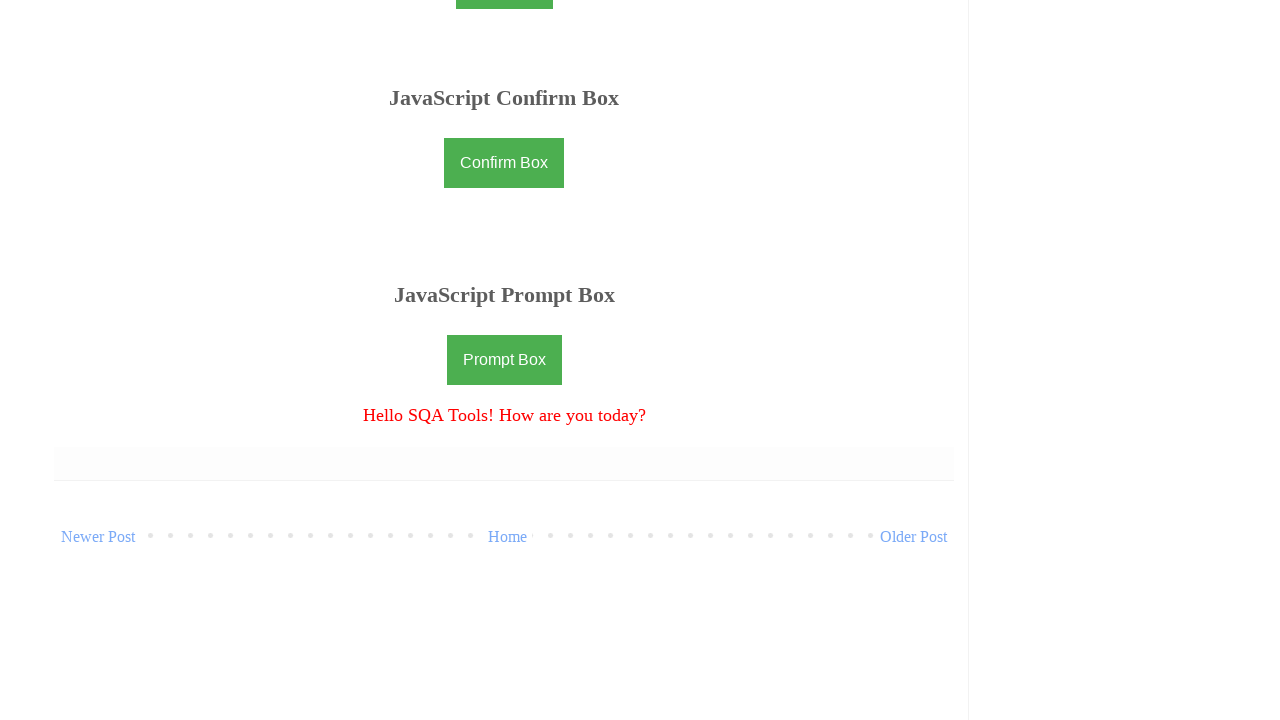

Clicked prompt button again to display prompt box at (504, 360) on #promptbtn
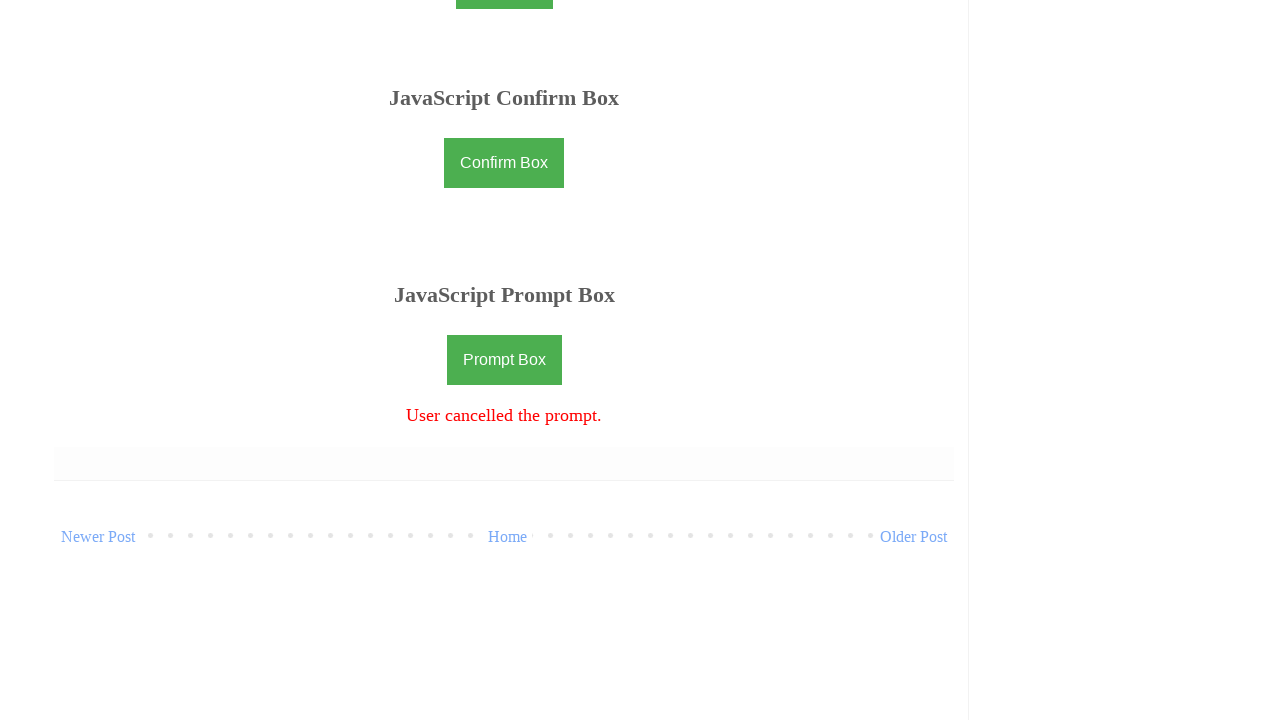

Waited 500ms for DOM to settle after dismissing prompt
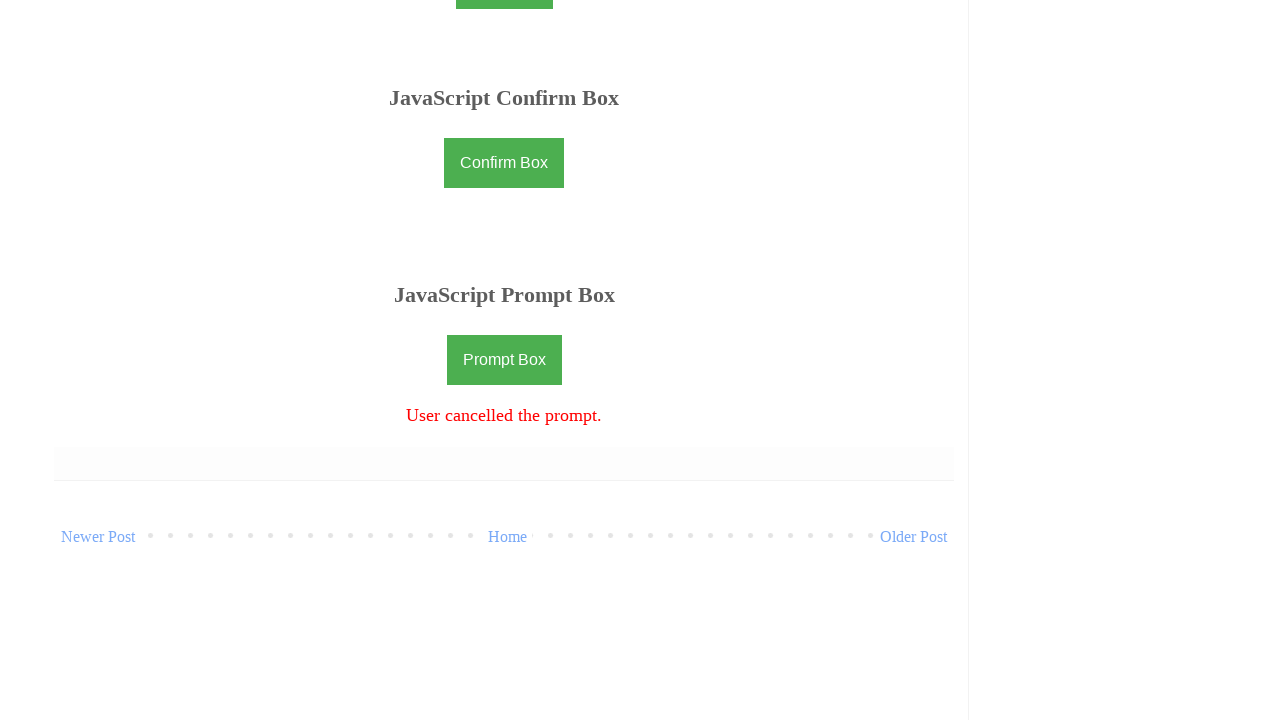

Verified prompt dismiss message: 'User cancelled the prompt.'
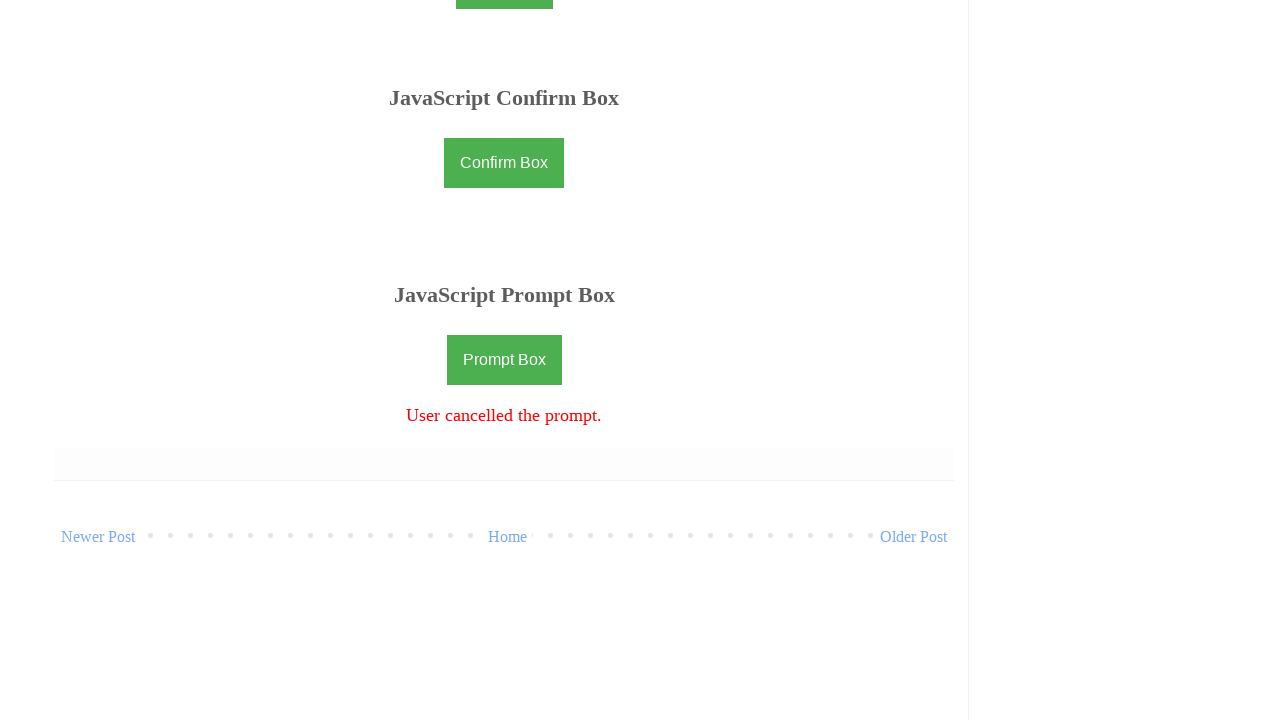

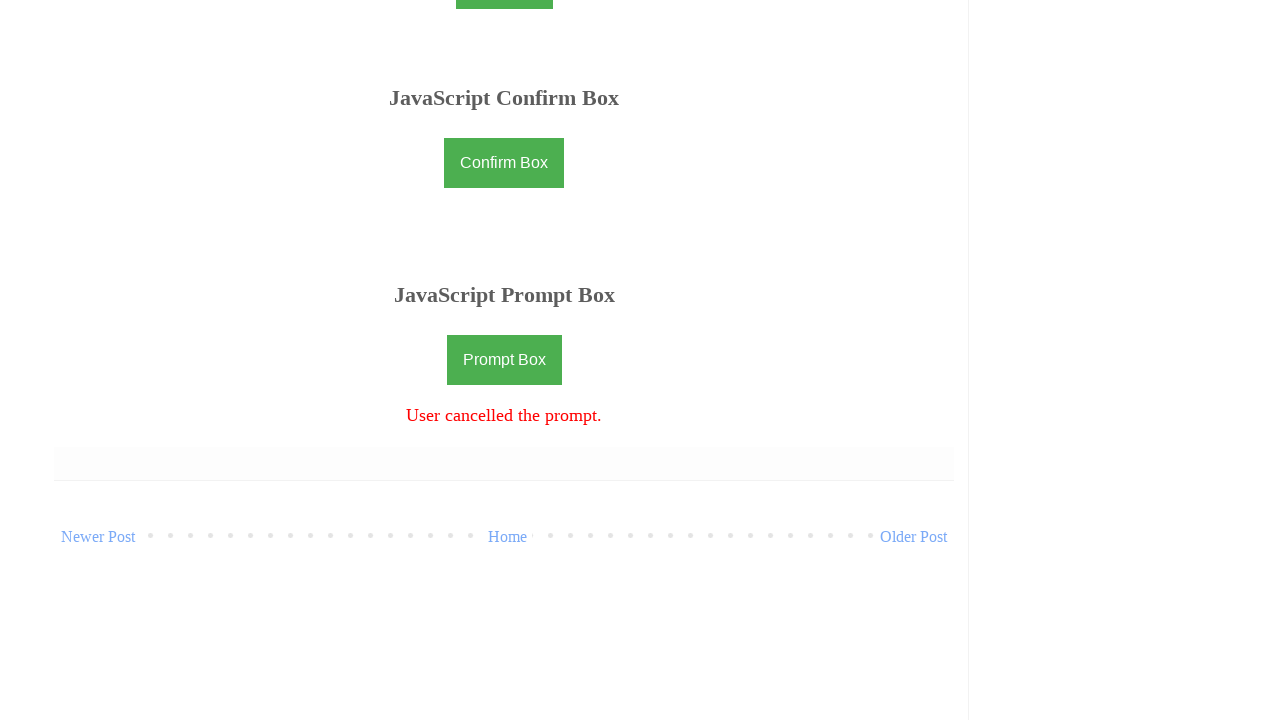